Tests browser window handling on demoqa.com by navigating to the Alerts, Frame & Windows section, then interacting with buttons that open new tabs and new windows.

Starting URL: https://demoqa.com

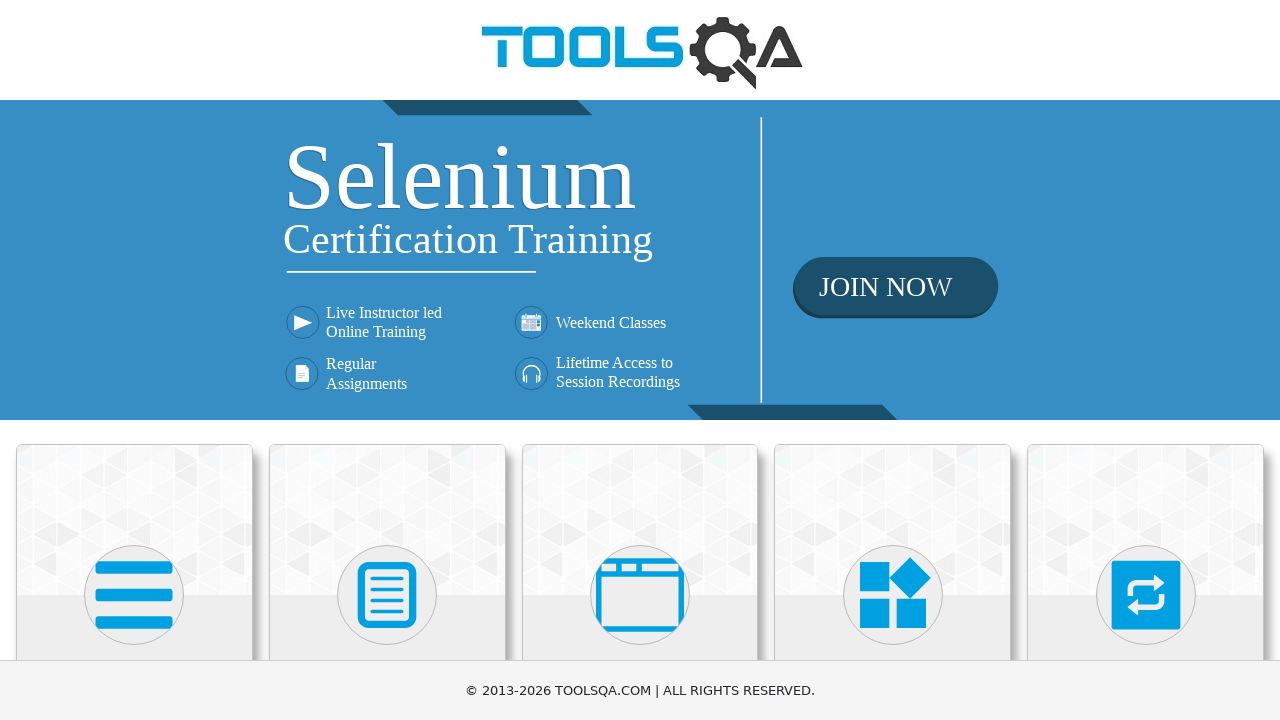

Clicked on 'Alerts, Frame & Windows' menu section at (640, 360) on text=Alerts, Frame & Windows
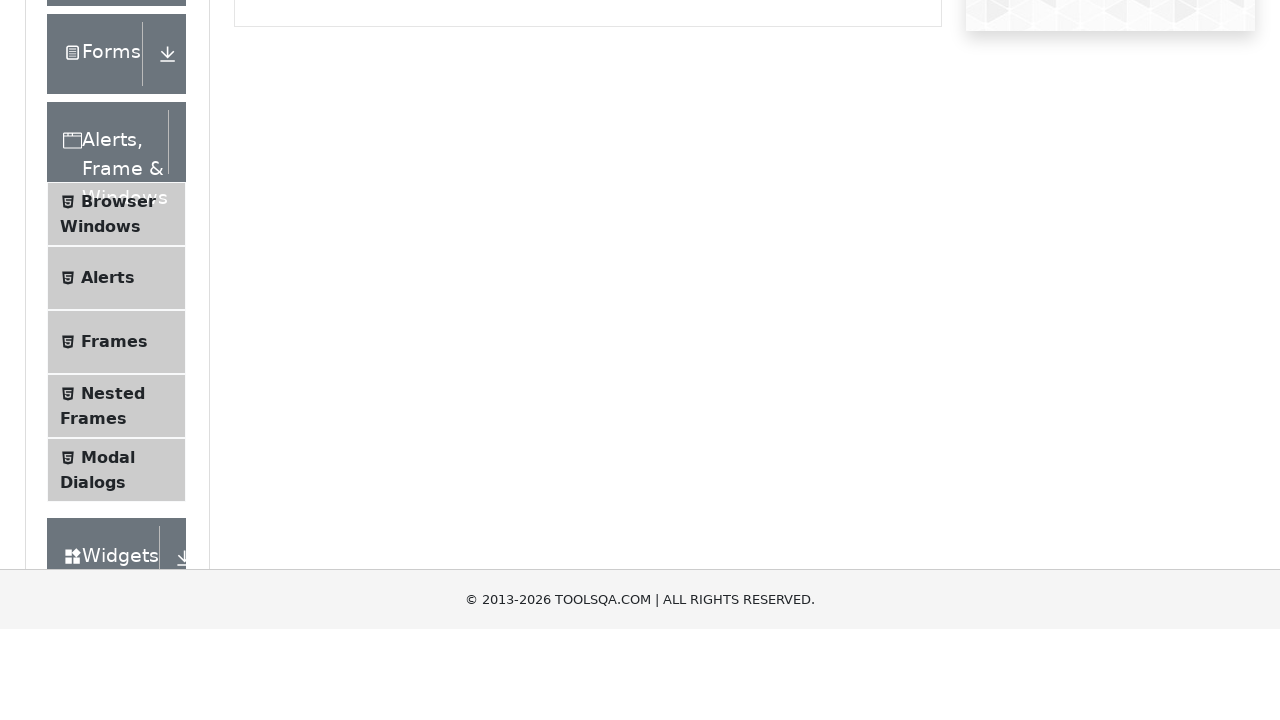

Clicked on 'Browser Windows' navigation option at (118, 424) on text=Browser Windows
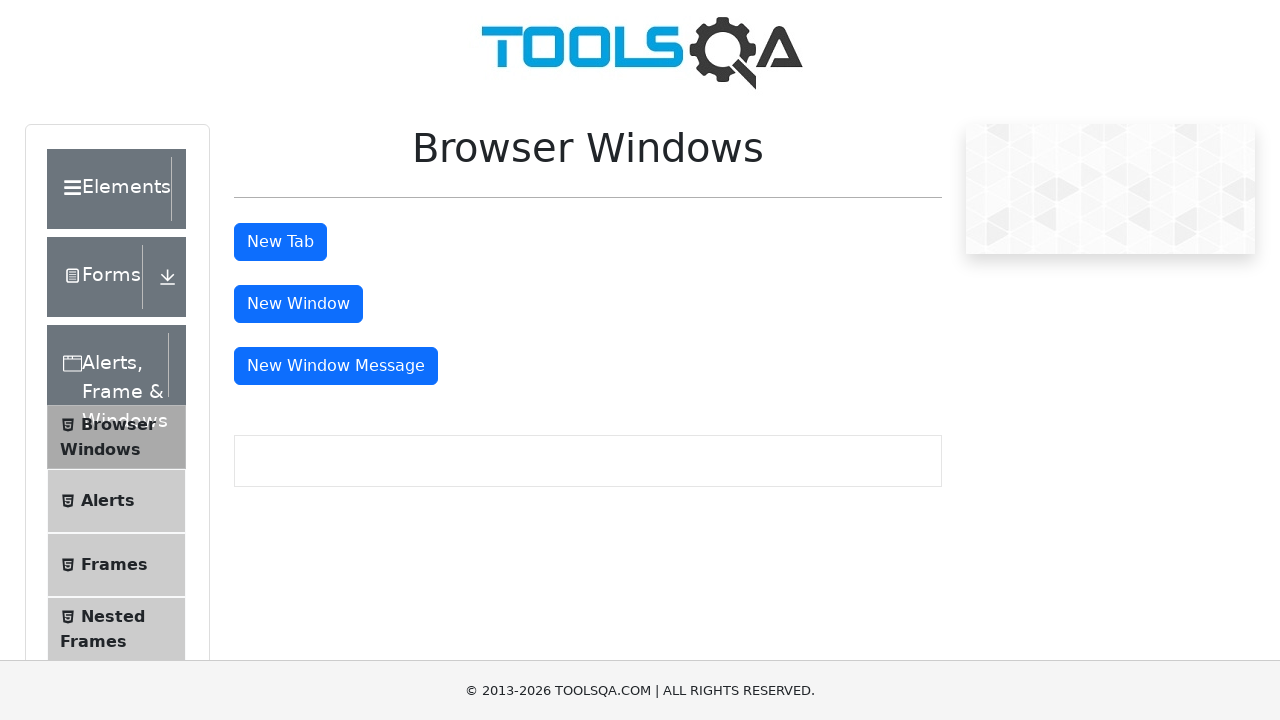

Browser Windows page loaded and window button selector appeared
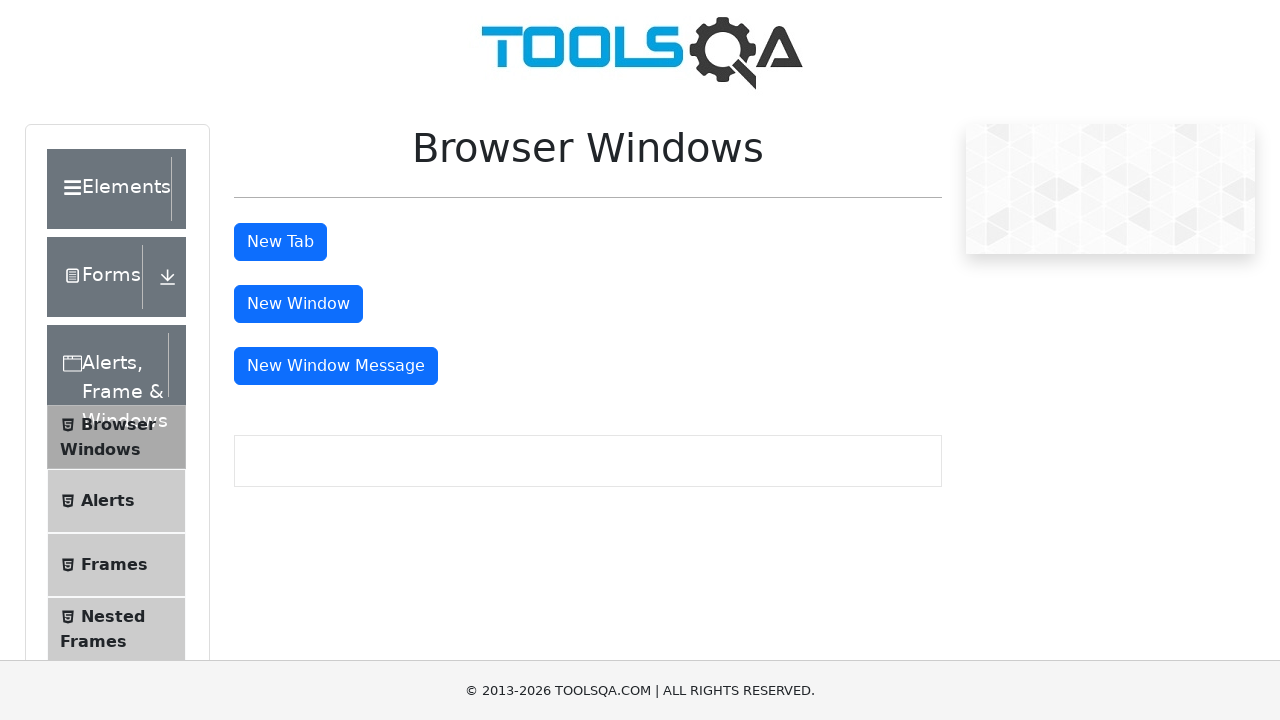

Clicked 'New Tab' button to open a new tab at (280, 242) on #tabButton
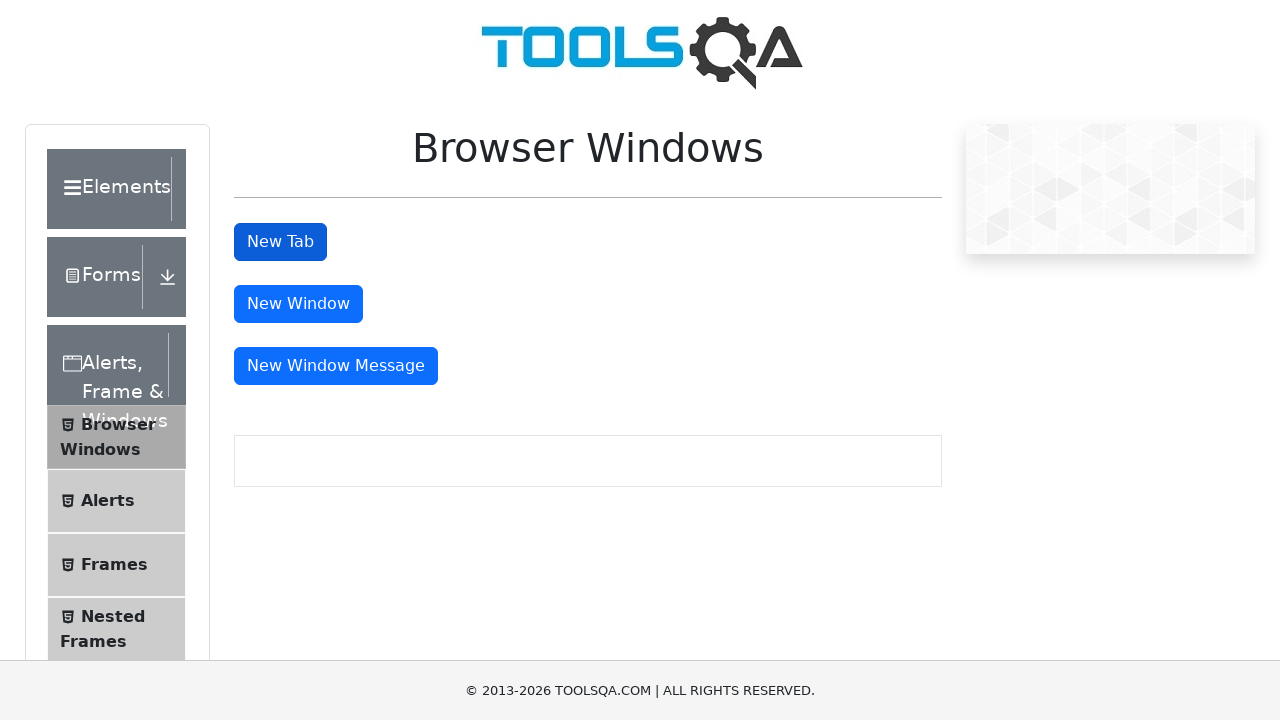

New tab loaded and ready
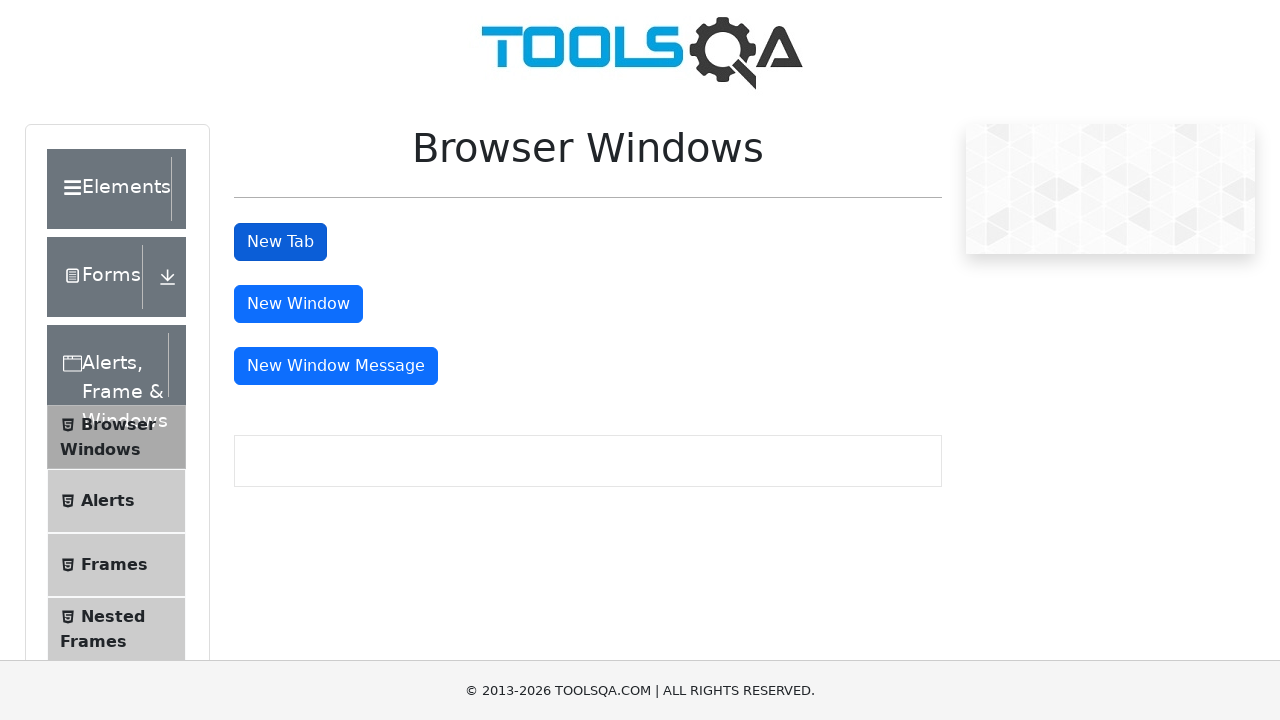

Closed the new tab
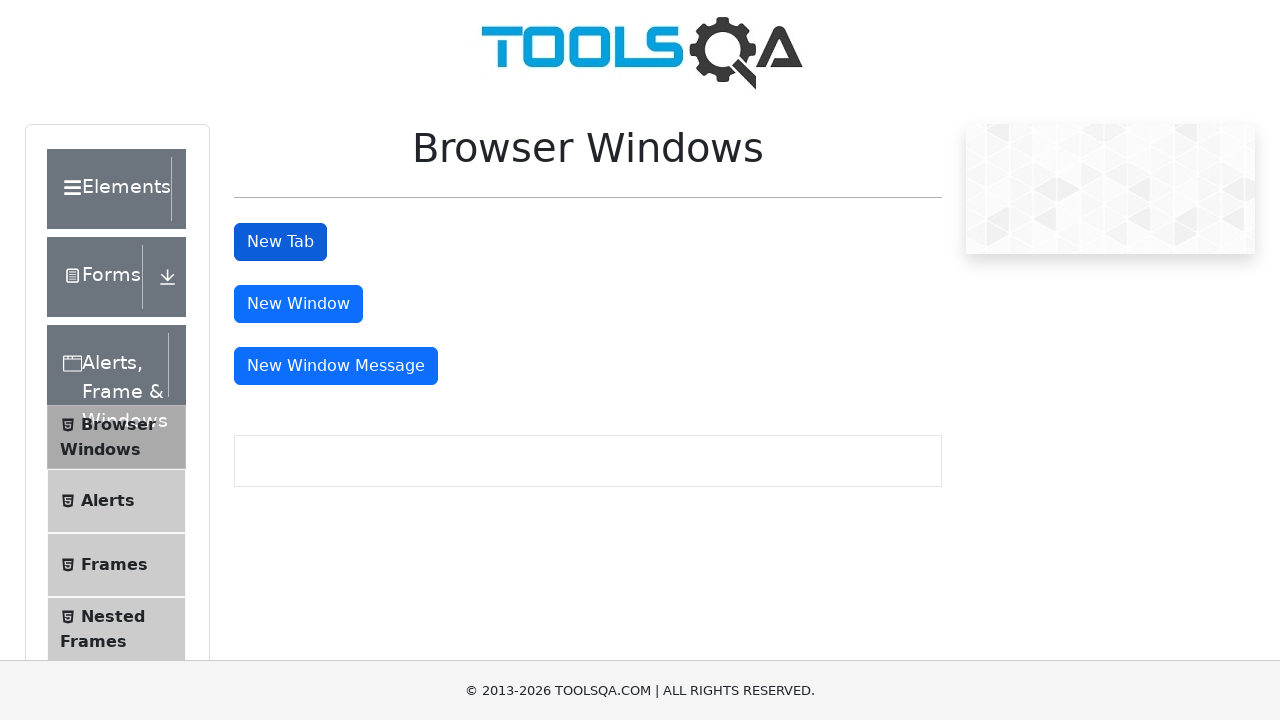

Clicked 'New Window' button to open a new window at (298, 304) on #windowButton
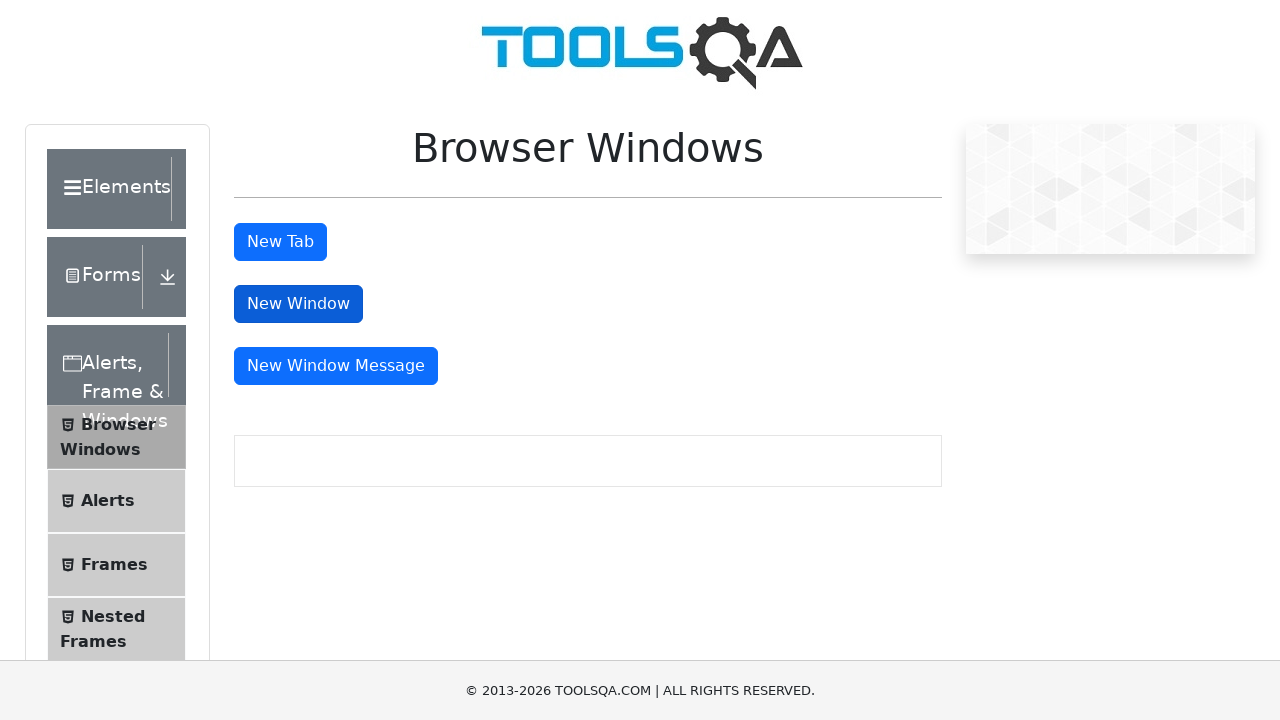

New window loaded and ready
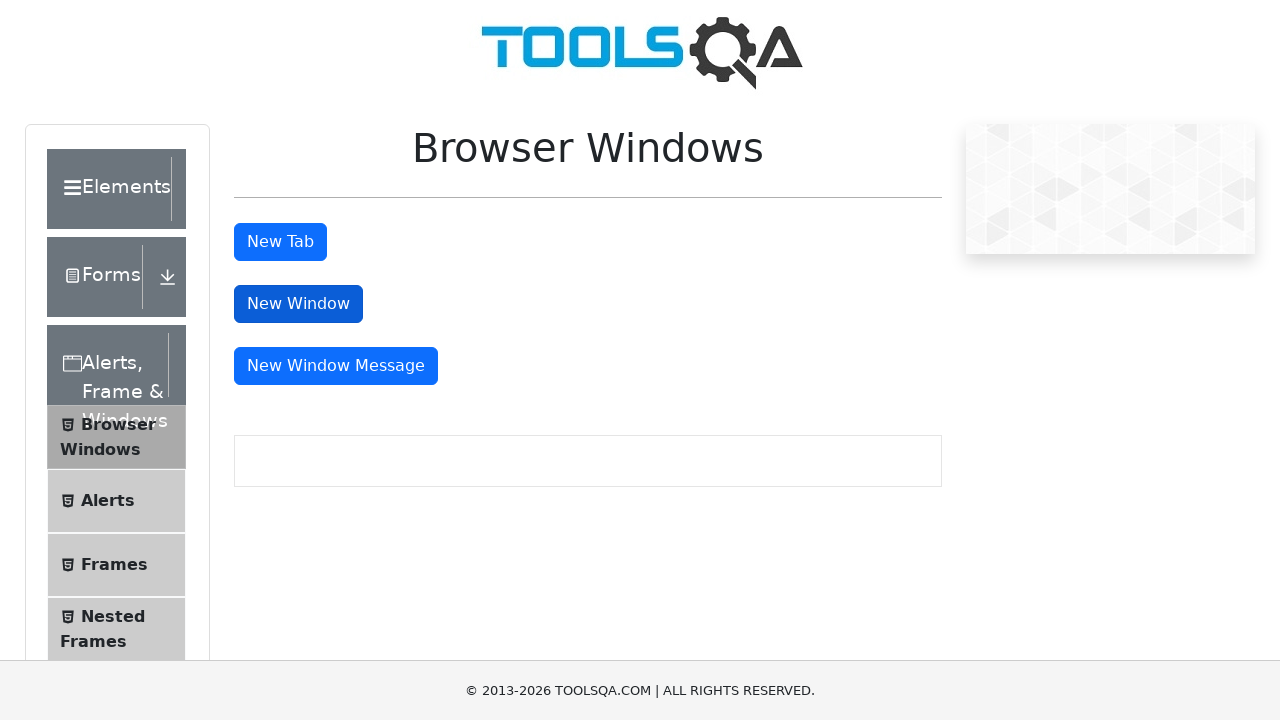

Closed the new window
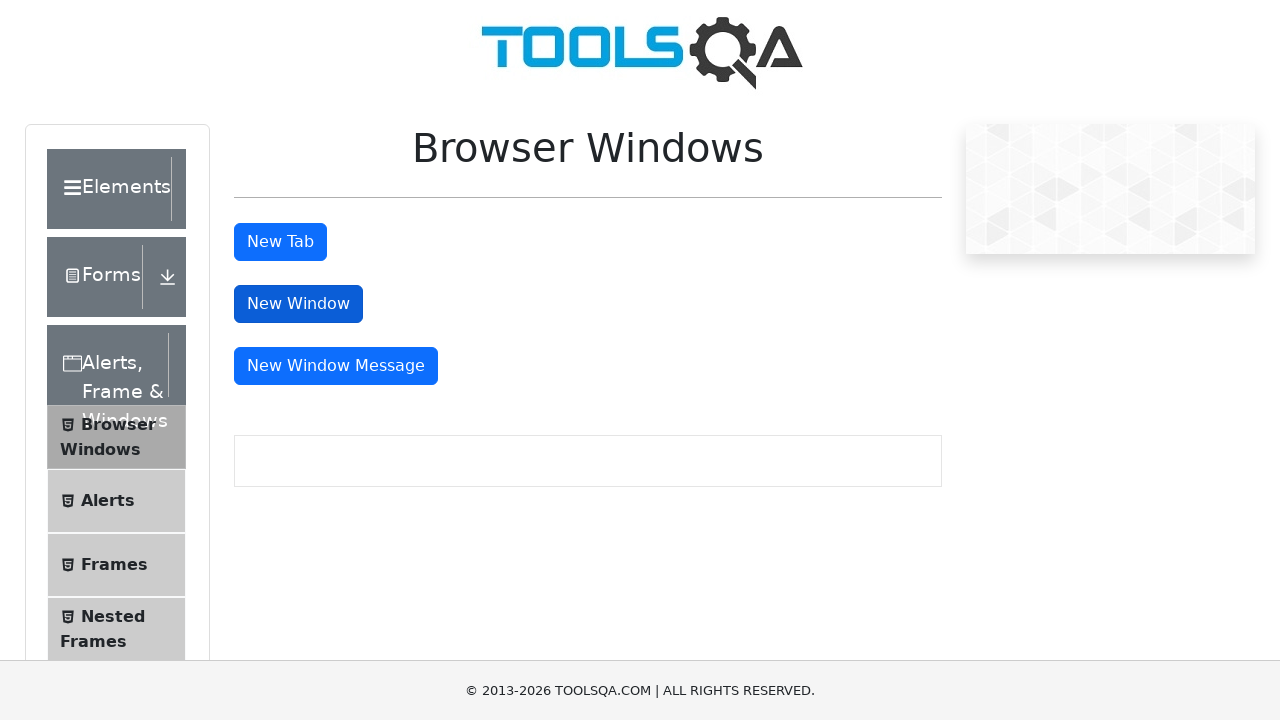

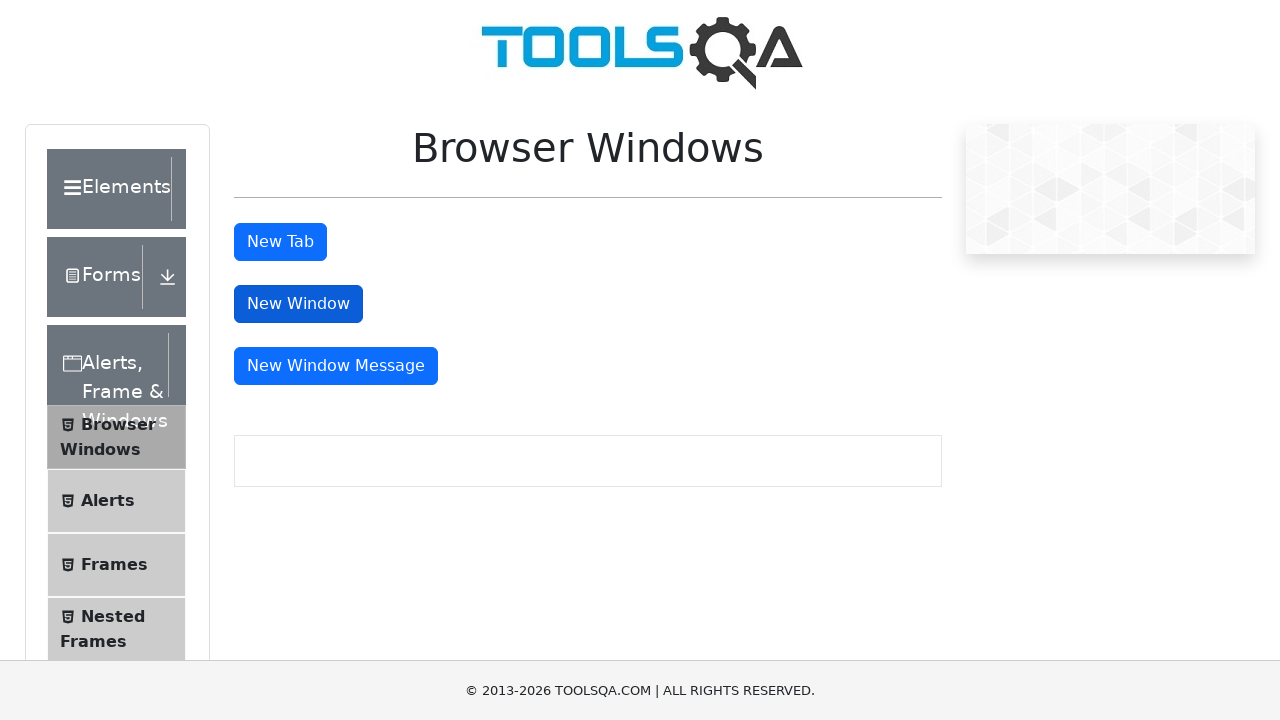